Tests browser back button functionality with routing between filter views

Starting URL: https://demo.playwright.dev/todomvc

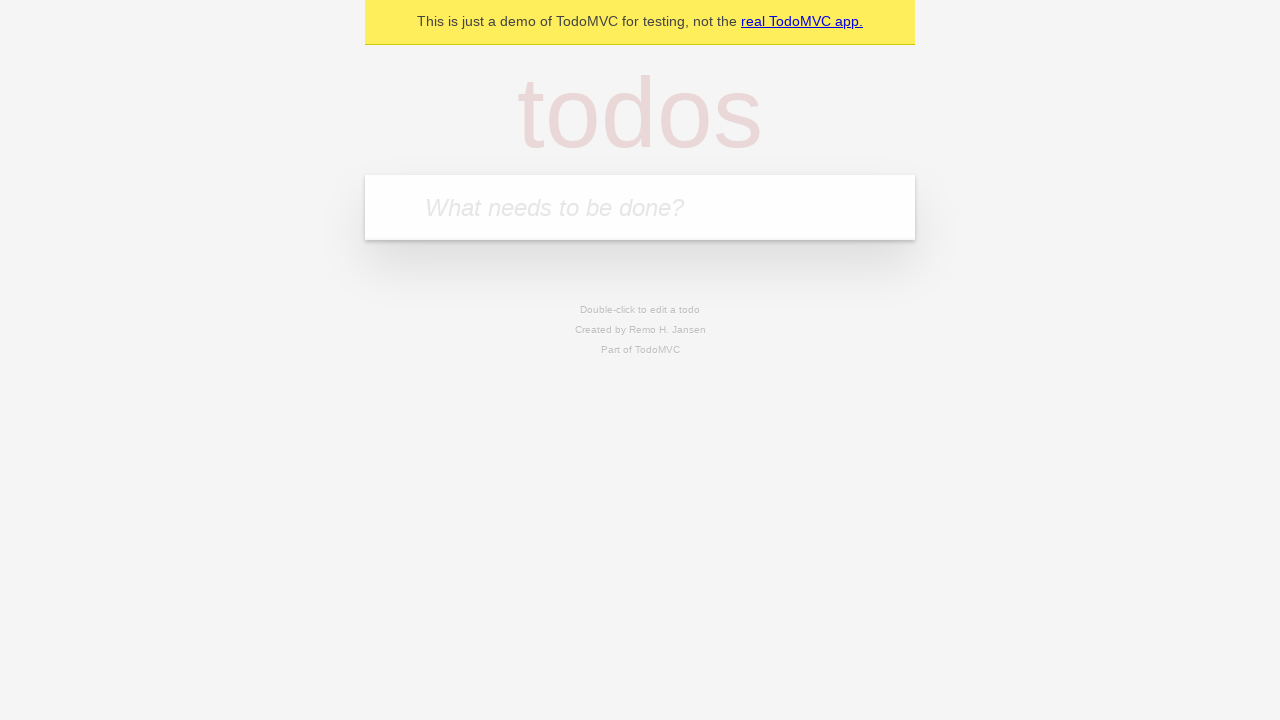

Filled todo input with 'buy some cheese' on internal:attr=[placeholder="What needs to be done?"i]
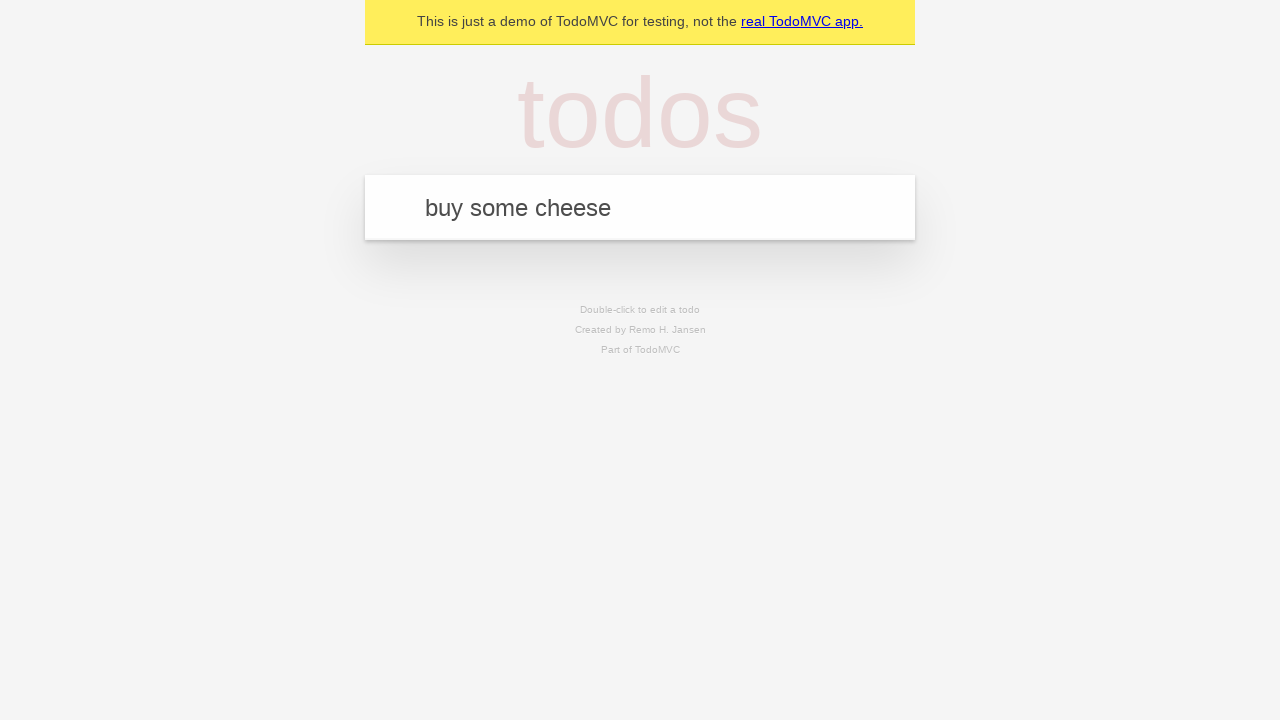

Pressed Enter to add first todo on internal:attr=[placeholder="What needs to be done?"i]
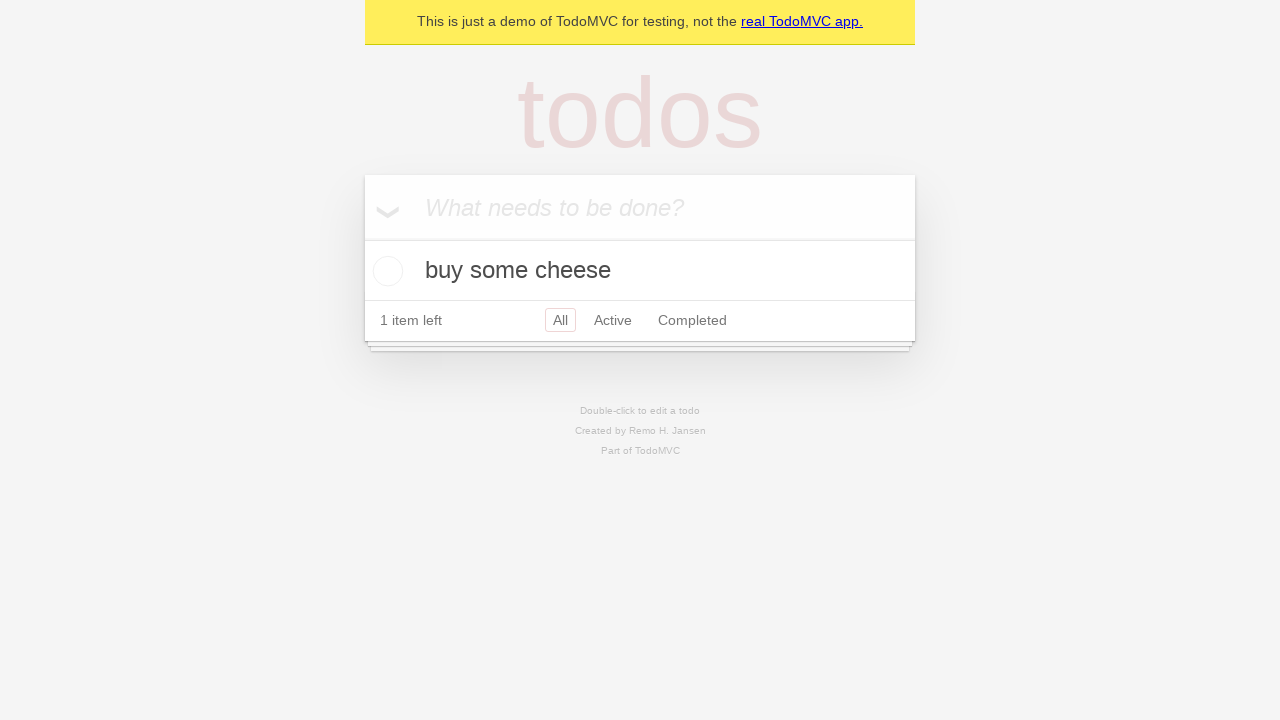

Filled todo input with 'feed the cat' on internal:attr=[placeholder="What needs to be done?"i]
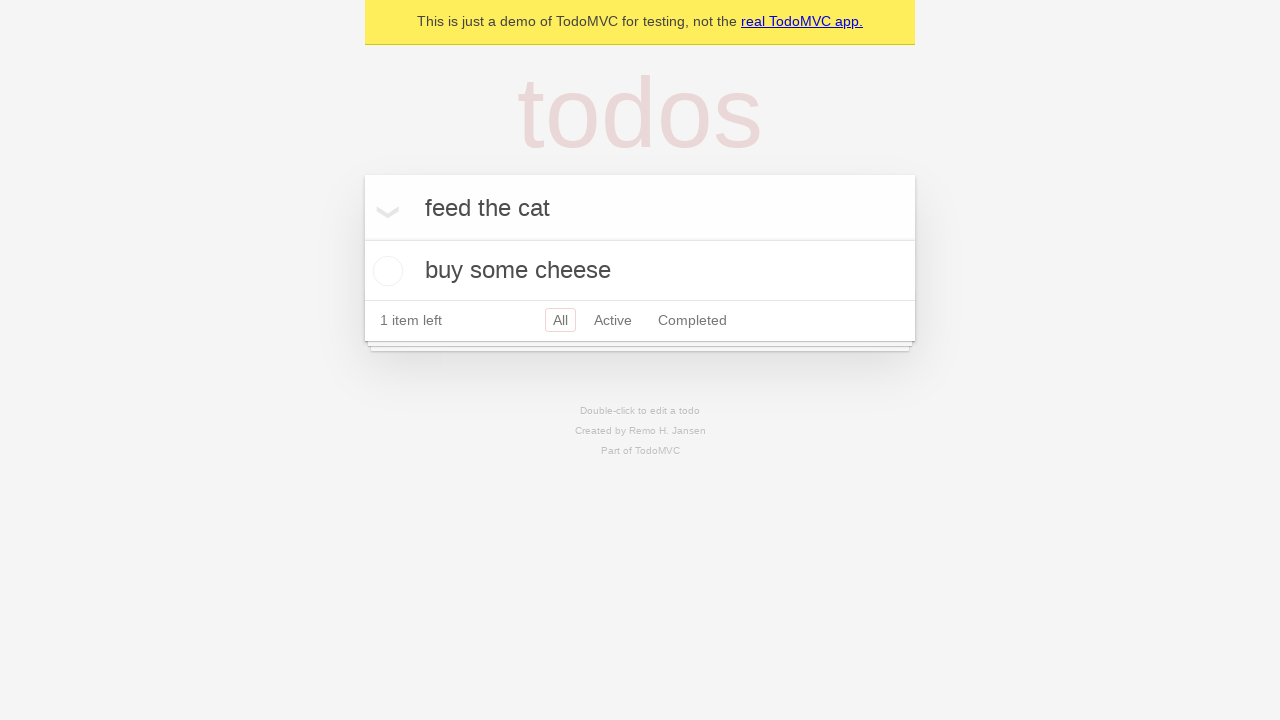

Pressed Enter to add second todo on internal:attr=[placeholder="What needs to be done?"i]
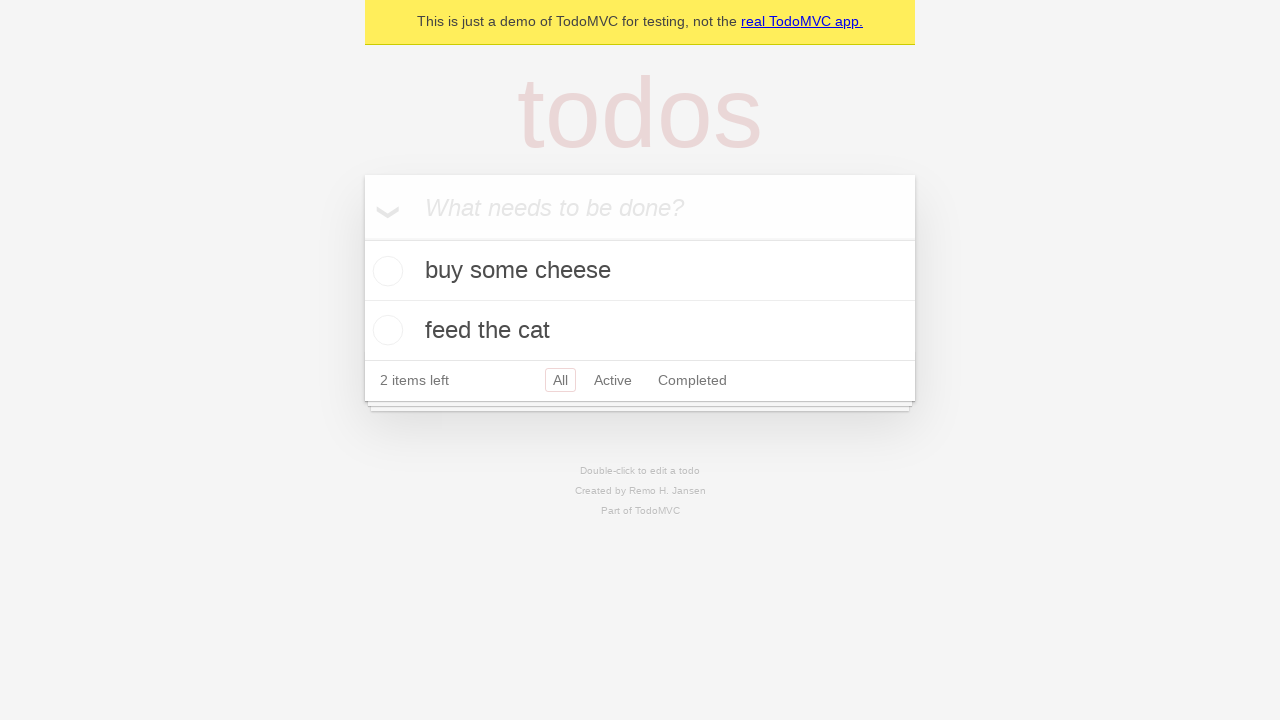

Filled todo input with 'book a doctors appointment' on internal:attr=[placeholder="What needs to be done?"i]
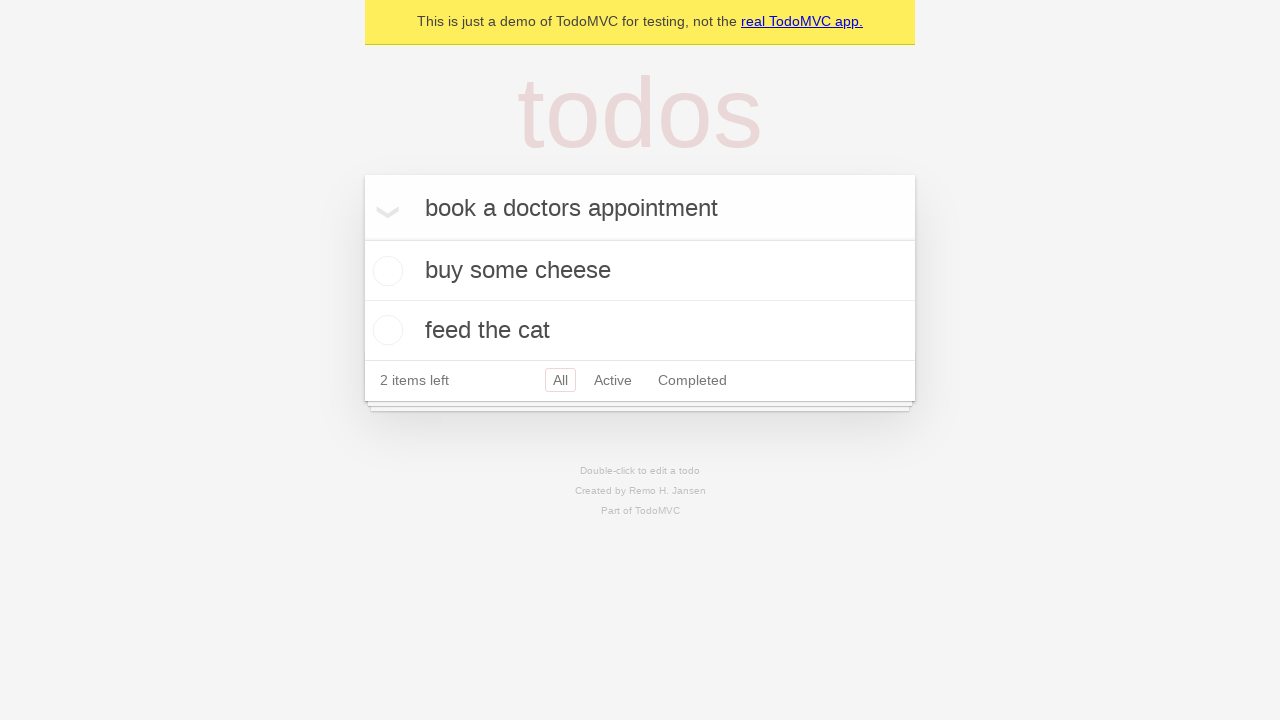

Pressed Enter to add third todo on internal:attr=[placeholder="What needs to be done?"i]
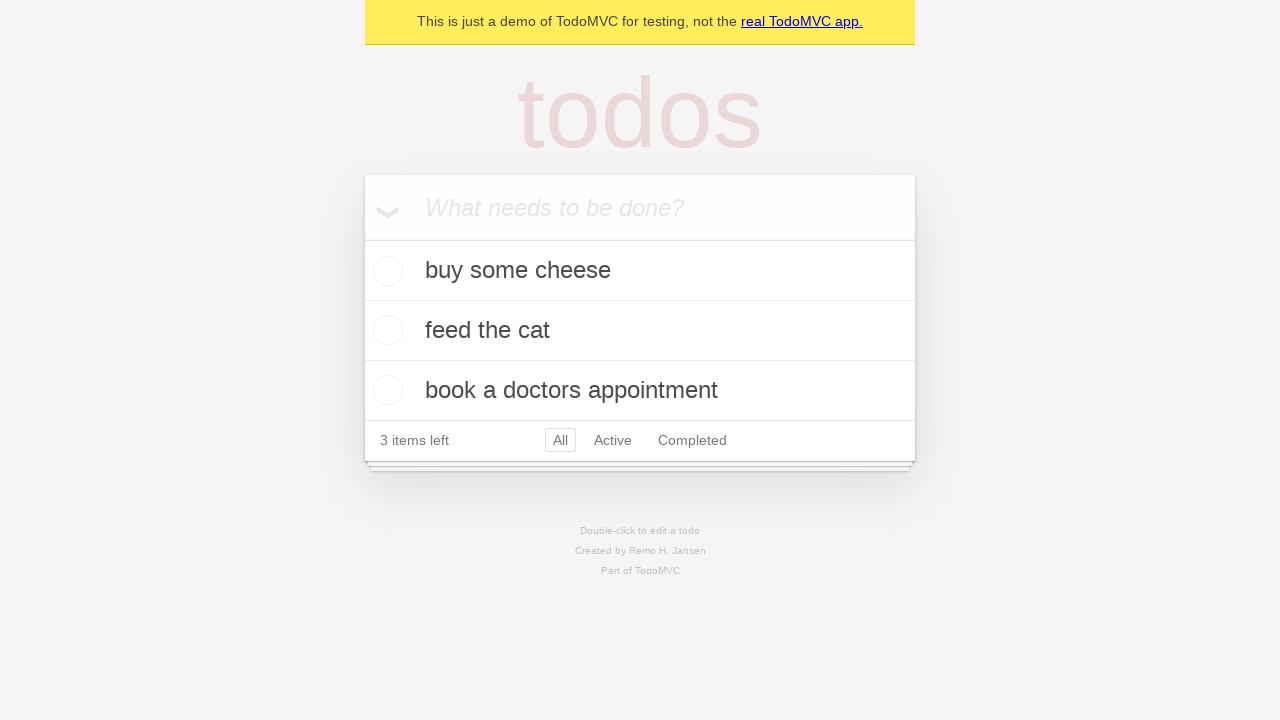

Checked the second todo item (feed the cat) at (385, 330) on internal:testid=[data-testid="todo-item"s] >> nth=1 >> internal:role=checkbox
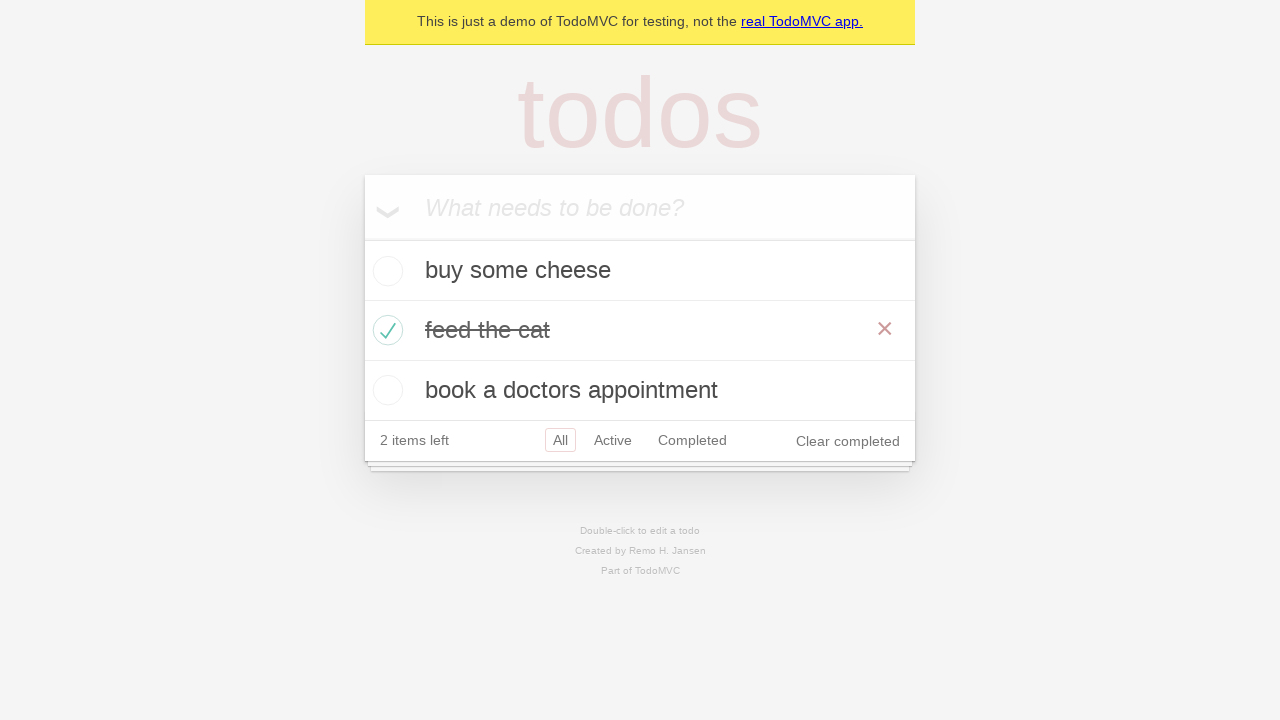

Clicked 'All' filter link at (560, 440) on internal:role=link[name="All"i]
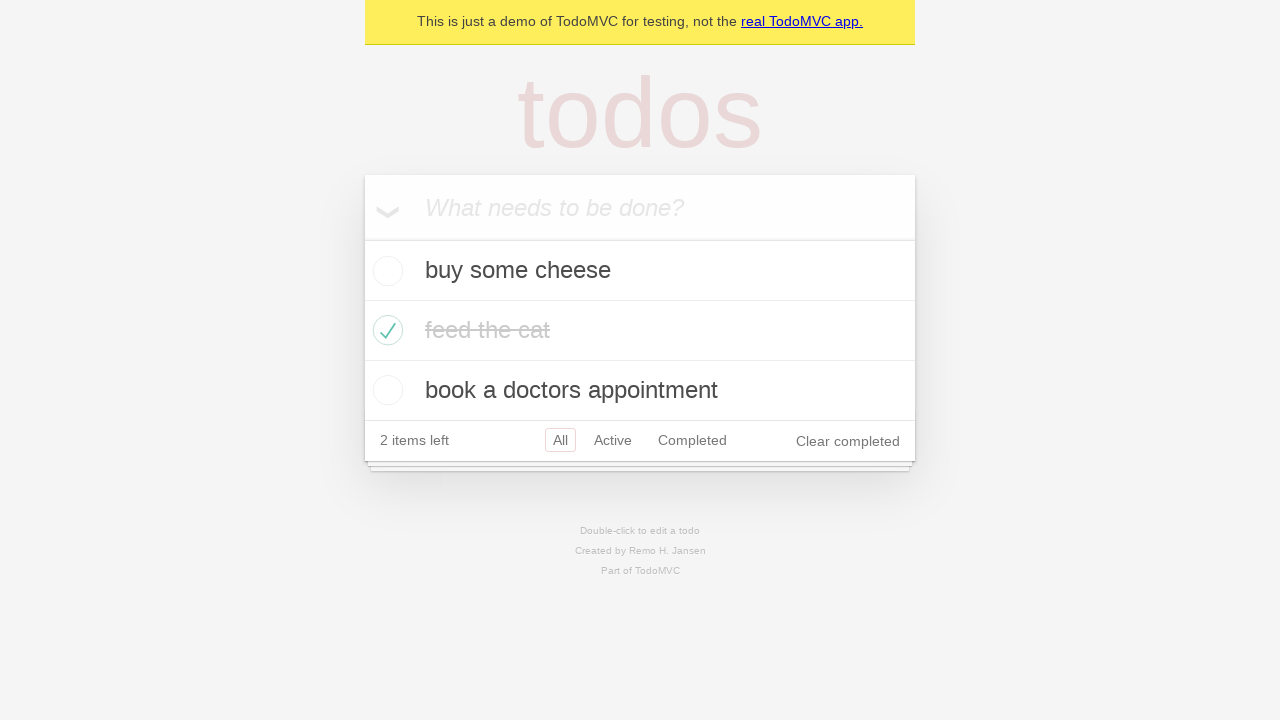

Clicked 'Active' filter link at (613, 440) on internal:role=link[name="Active"i]
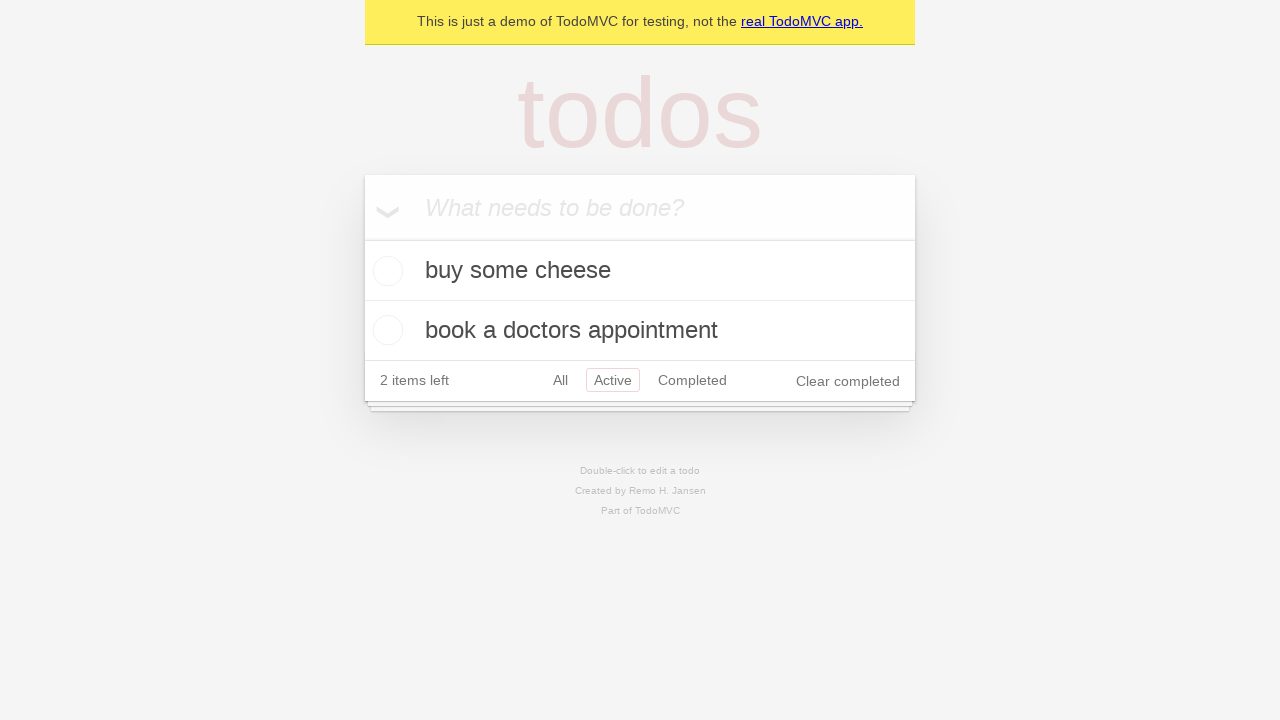

Clicked 'Completed' filter link at (692, 380) on internal:role=link[name="Completed"i]
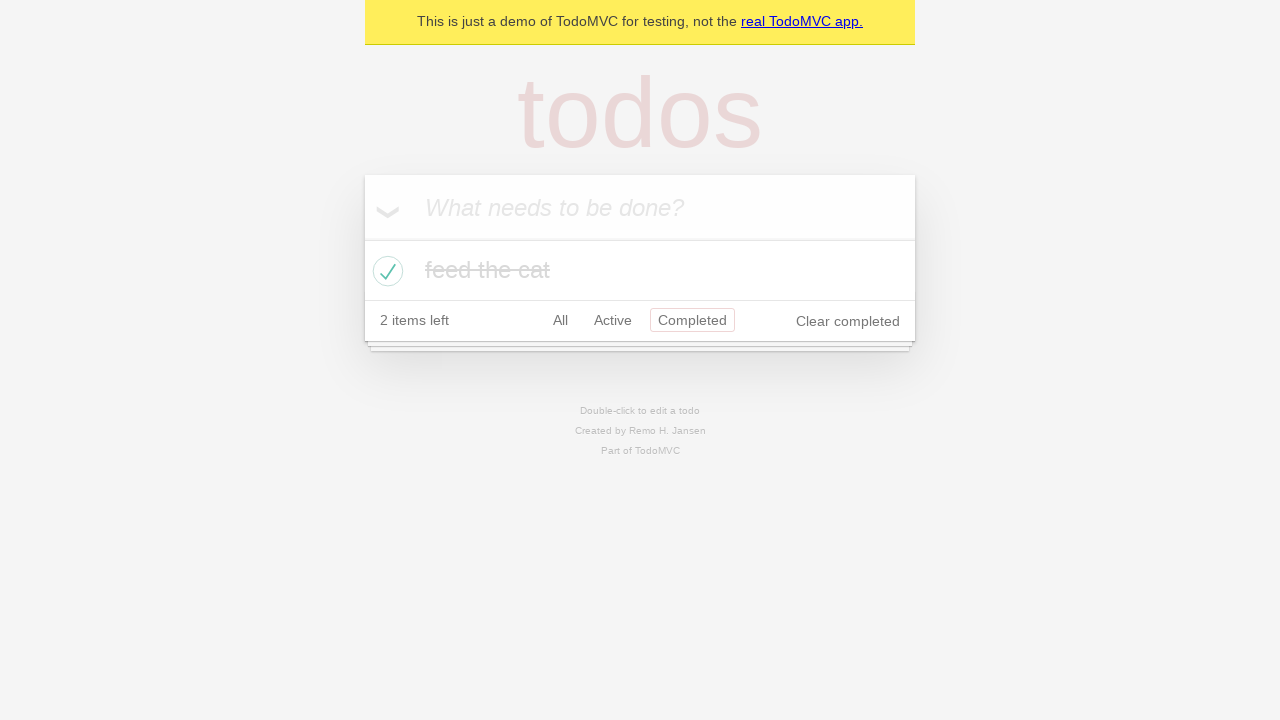

Navigated back to 'Active' filter view using browser back button
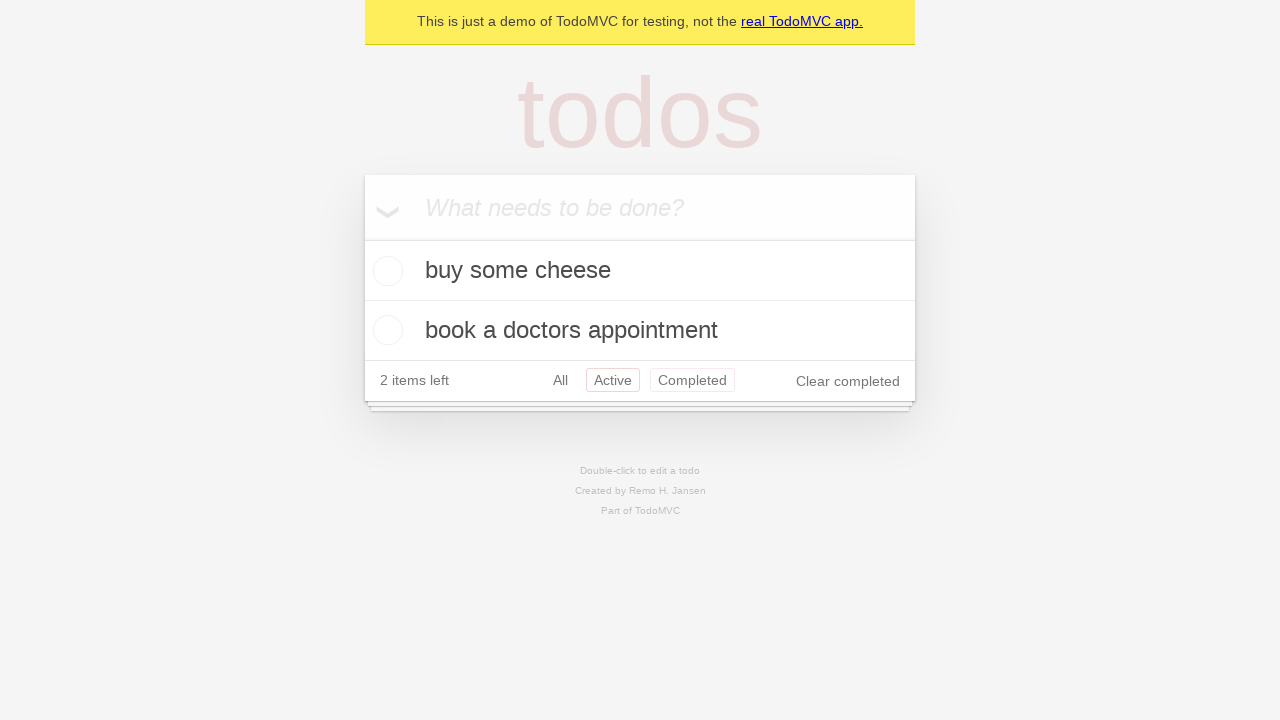

Navigated back to 'All' filter view using browser back button
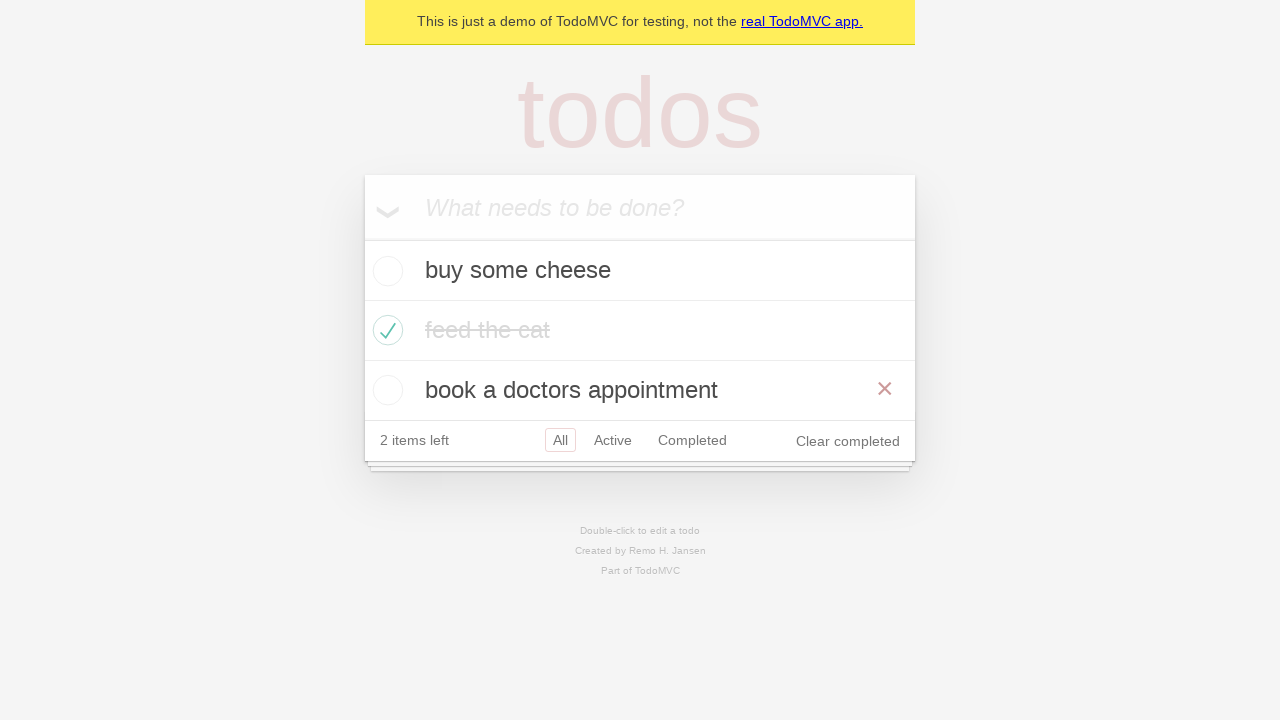

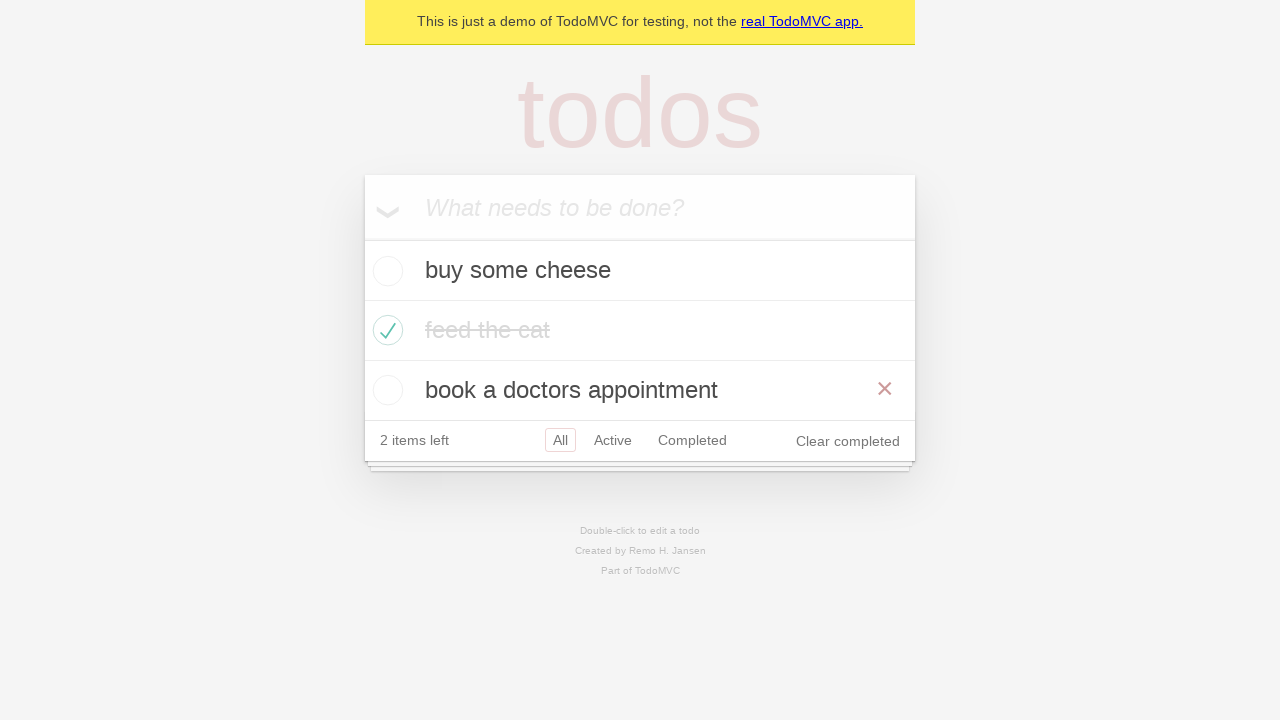